Tests the Python.org search functionality by entering "pycon" as a search query and submitting the form

Starting URL: https://www.python.org

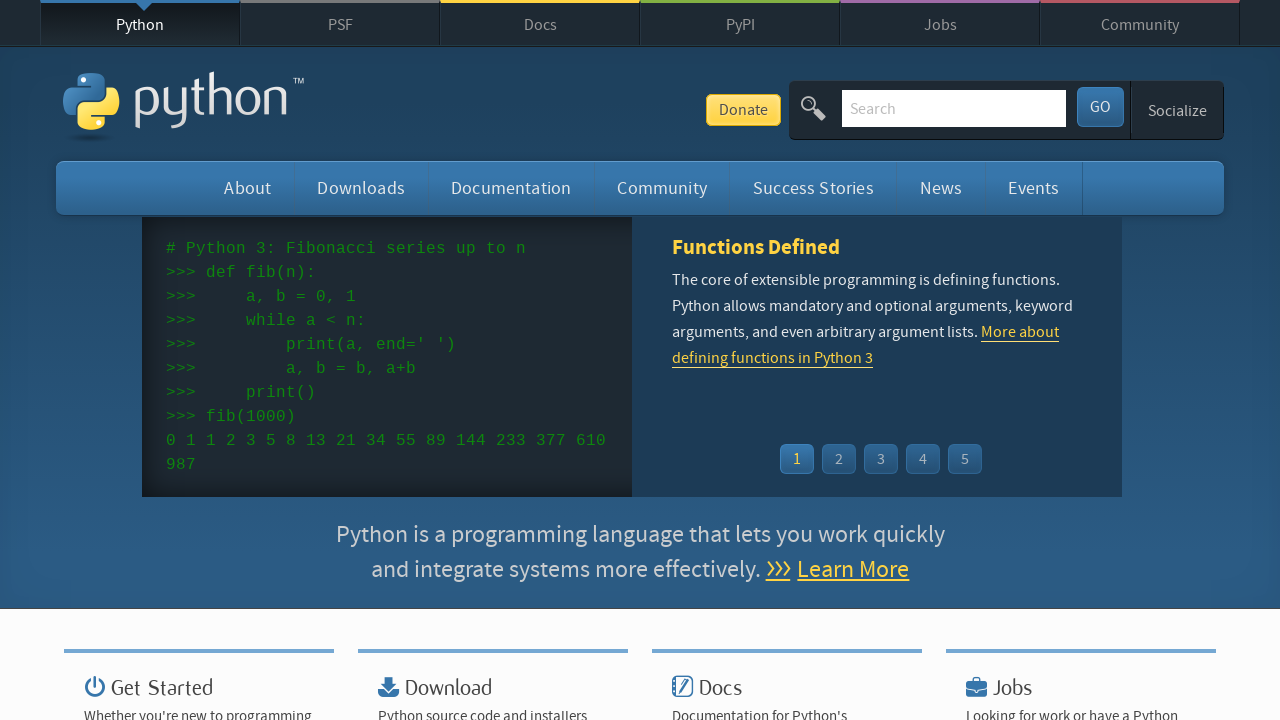

Verified page title contains 'Python'
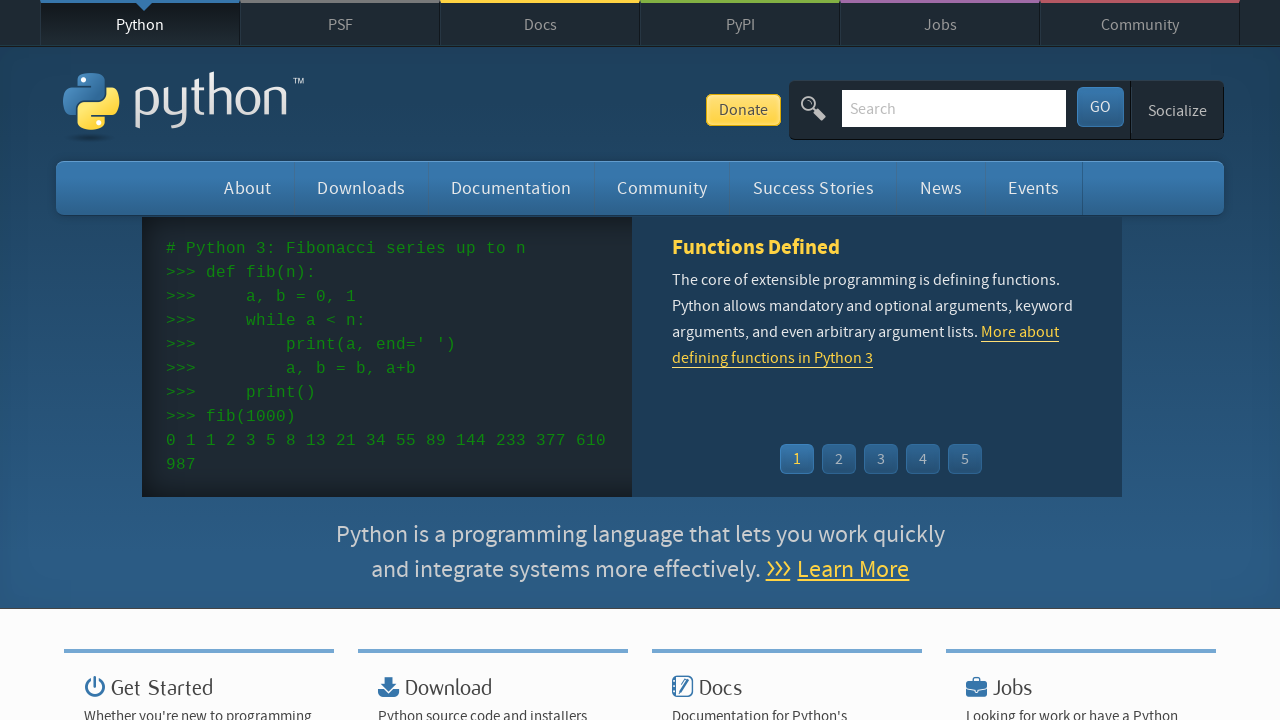

Filled search box with 'pycon' query on input[name='q']
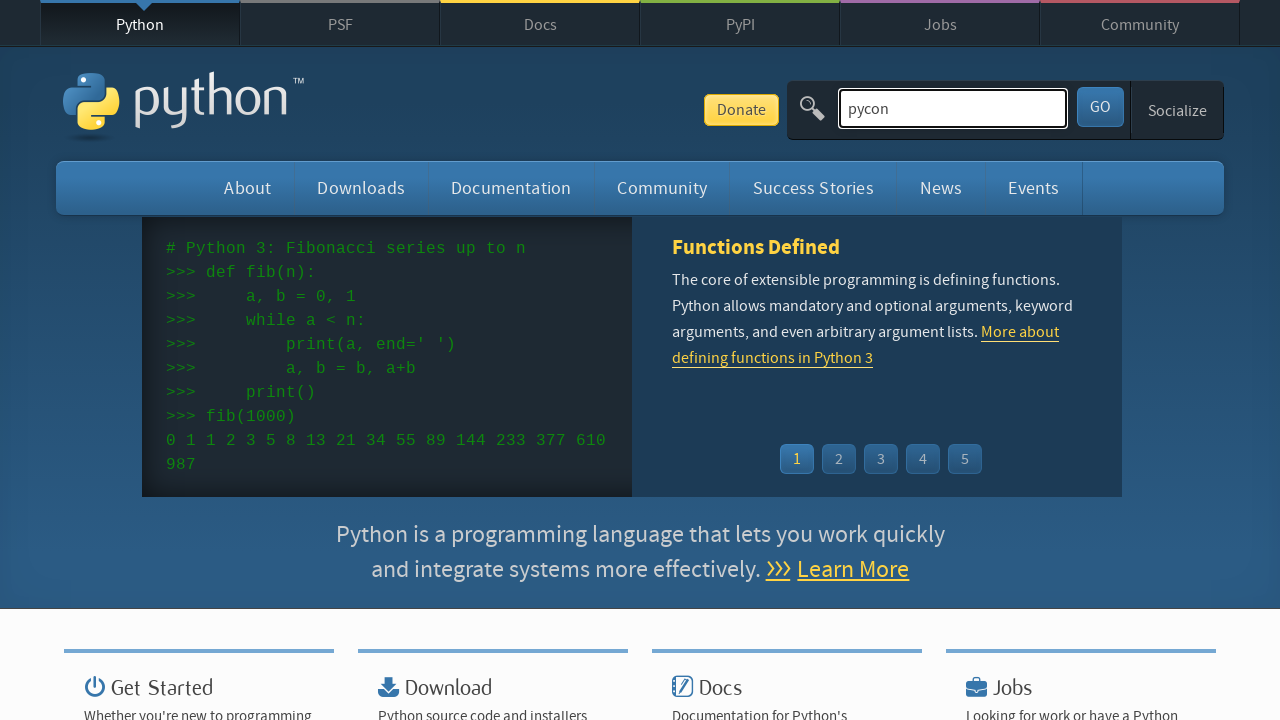

Pressed Enter to submit search form on input[name='q']
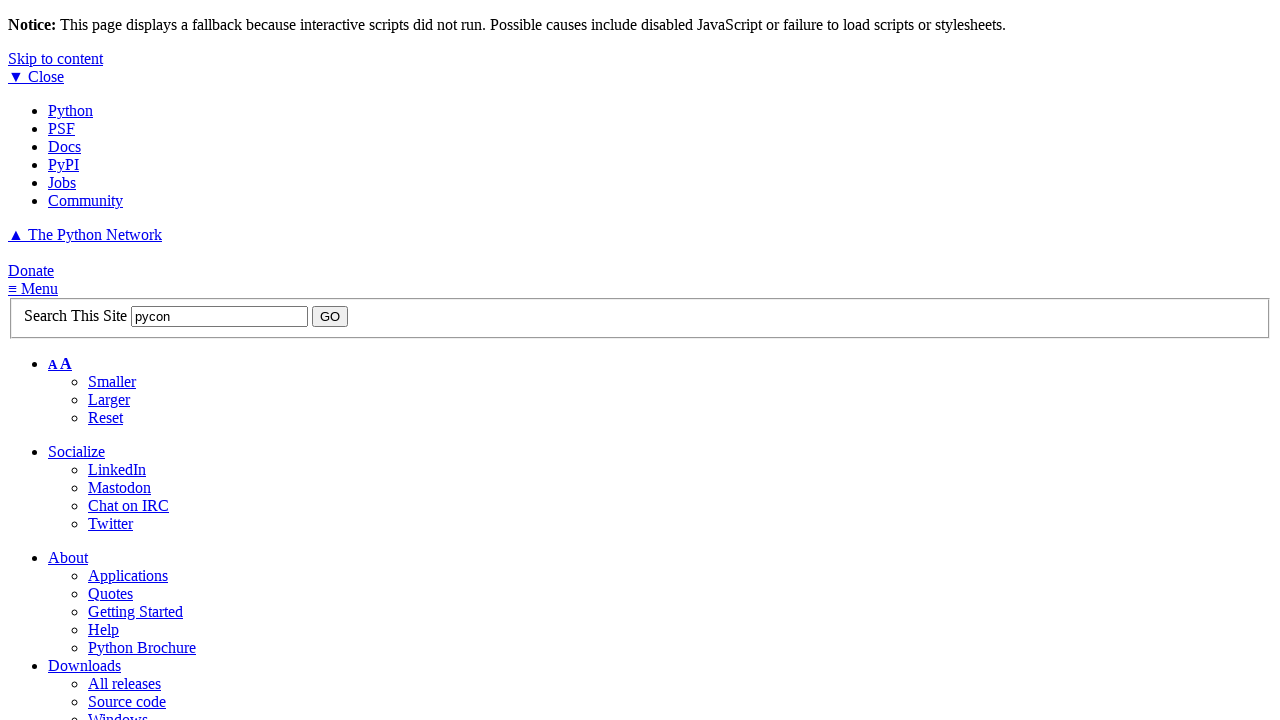

Search results page loaded (networkidle state reached)
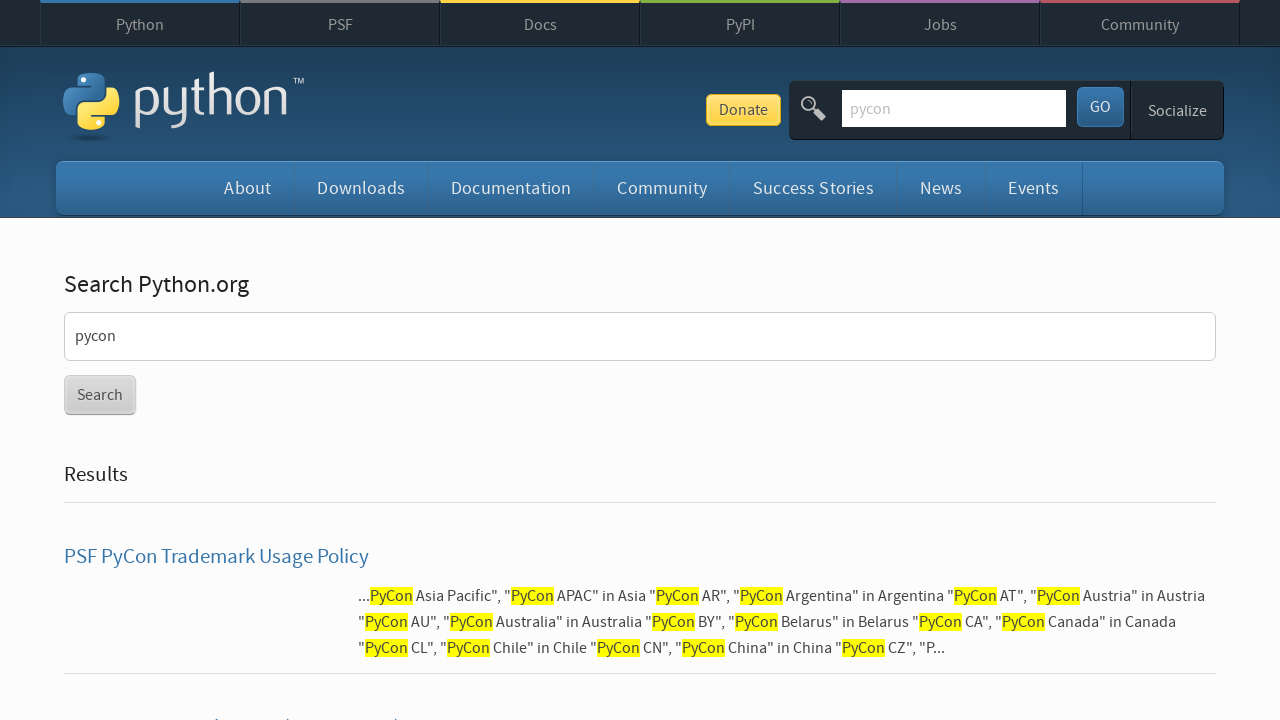

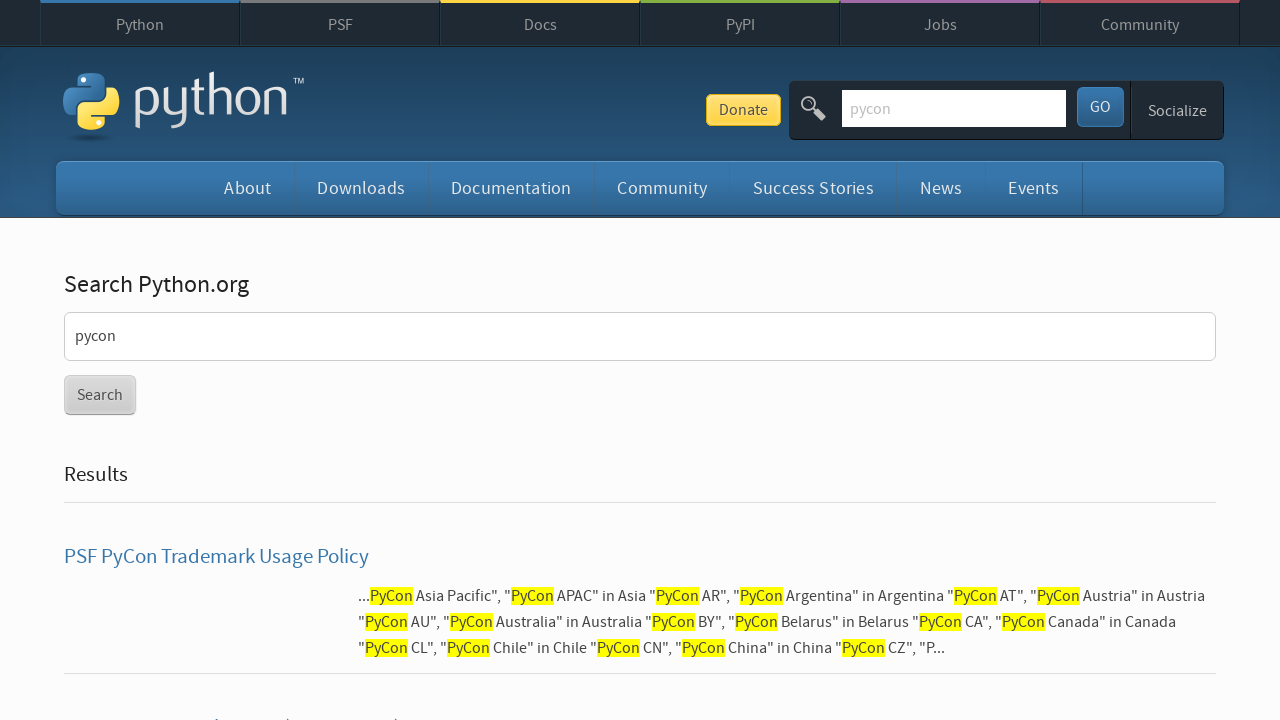